Navigates to Selenium downloads page and clicks on a Java download link

Starting URL: https://www.selenium.dev/downloads/

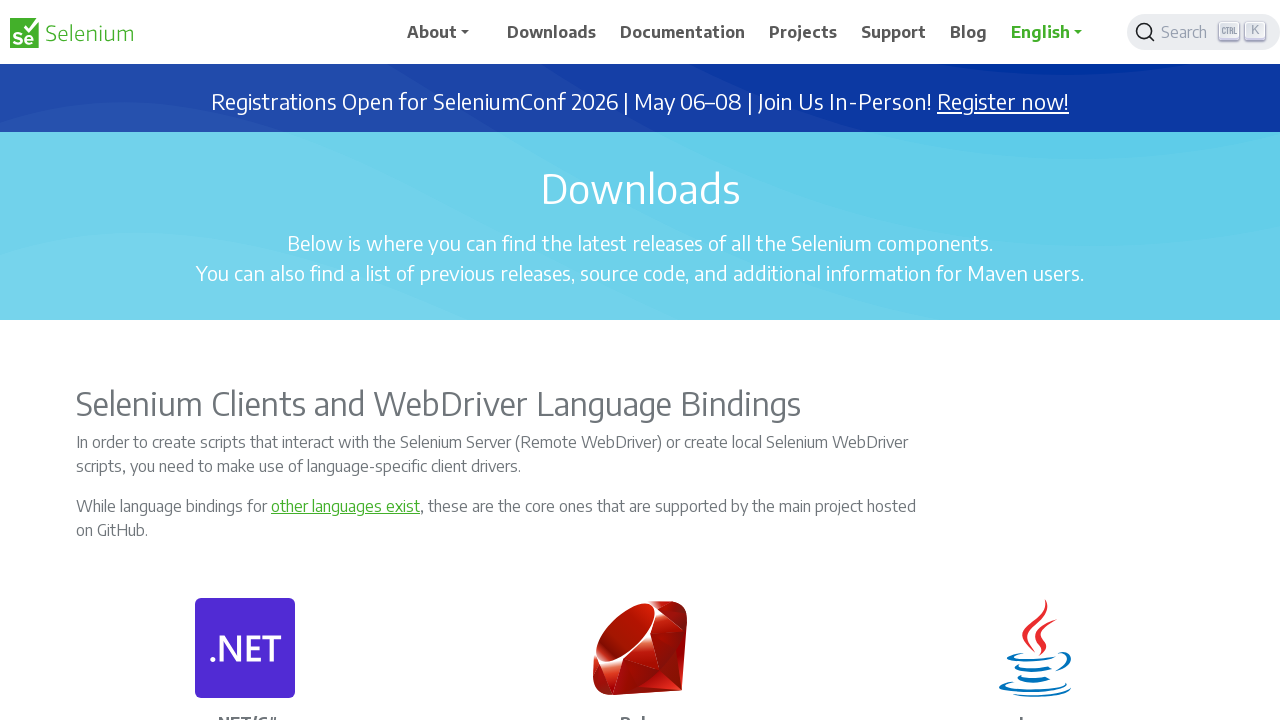

Navigated to Selenium downloads page
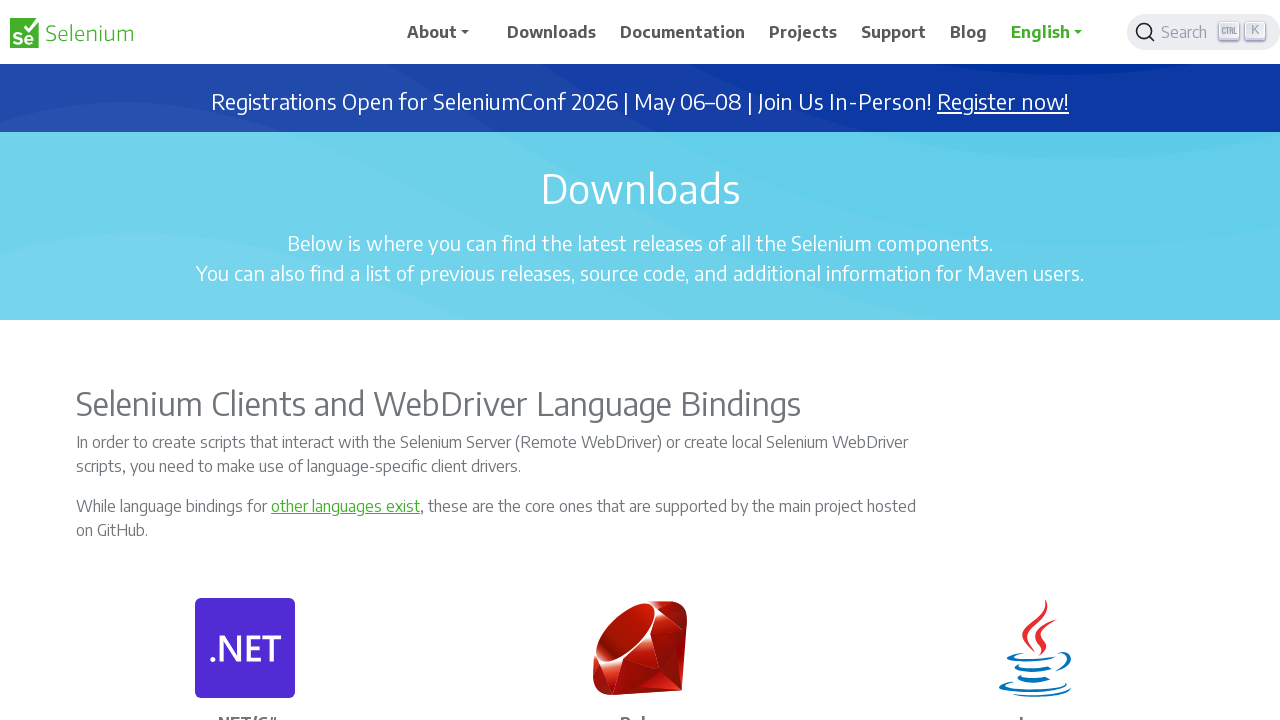

Clicked on Java download link at (1060, 360) on xpath=//p[.='Java']/../p[2]/a
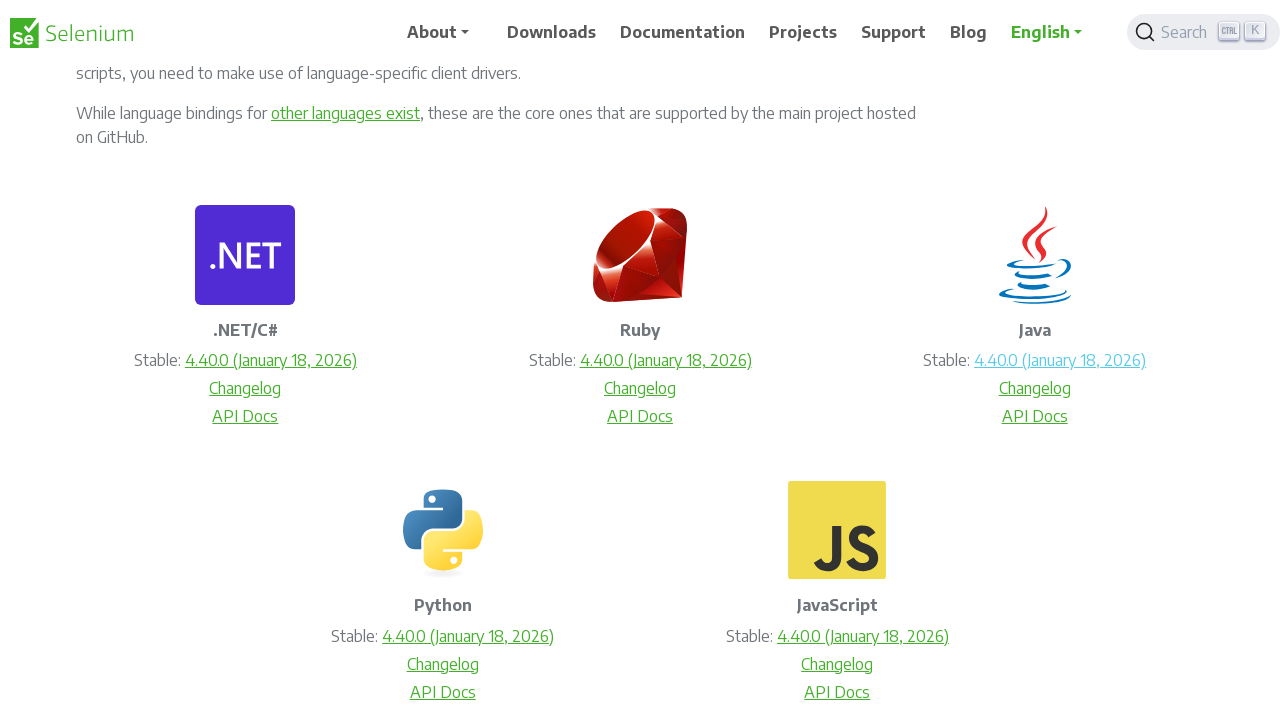

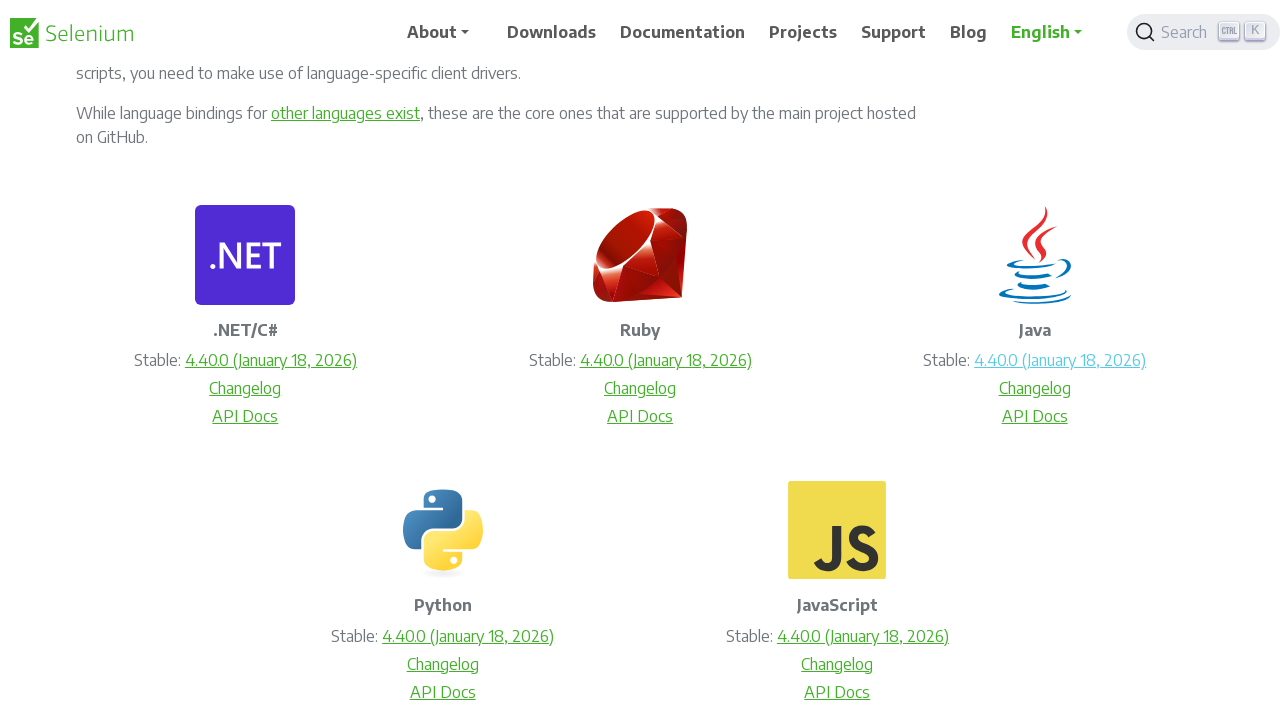